Navigates to a download page and clicks on a download link to initiate a file download

Starting URL: http://the-internet.herokuapp.com/download

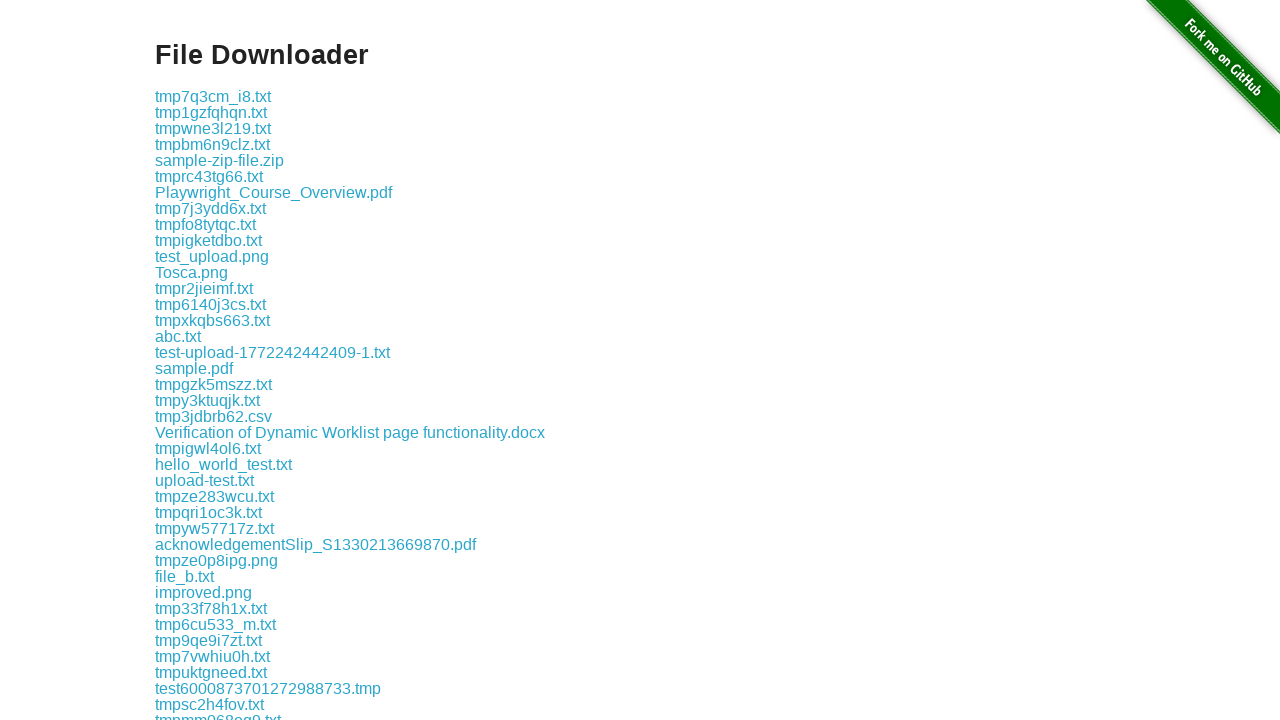

Clicked on the first download link at (213, 96) on .example a
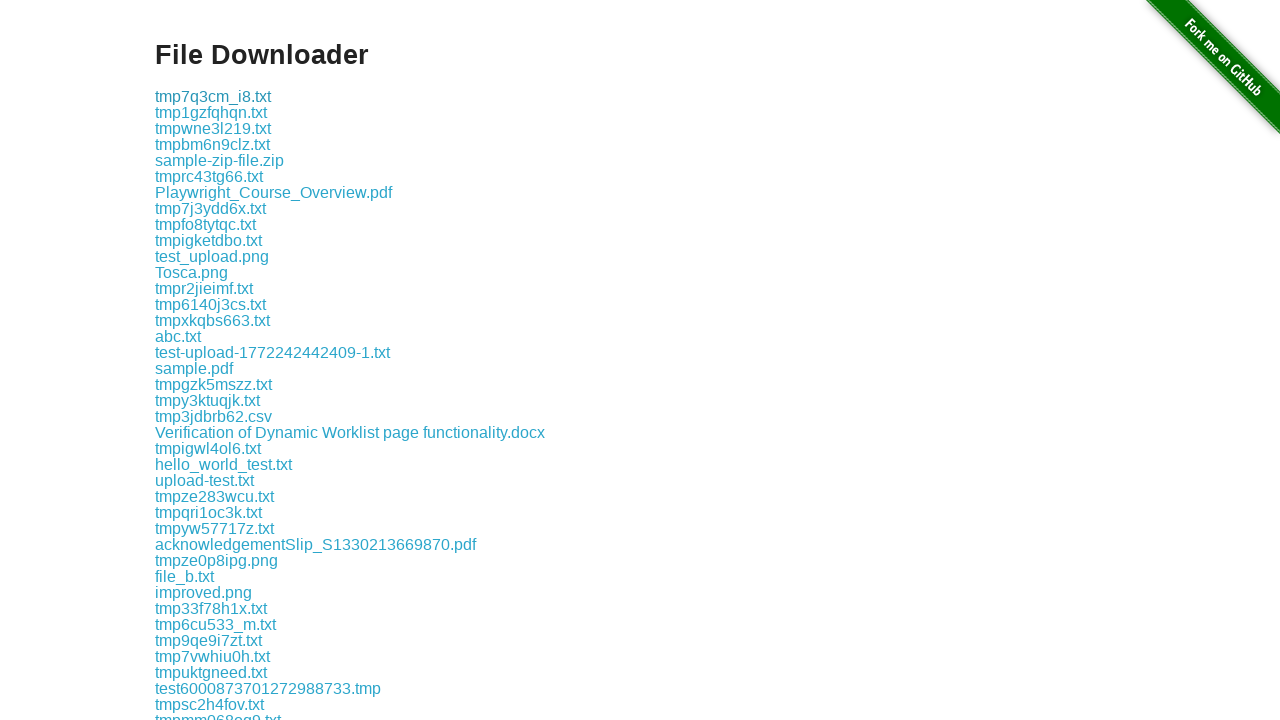

Waited for download to initiate
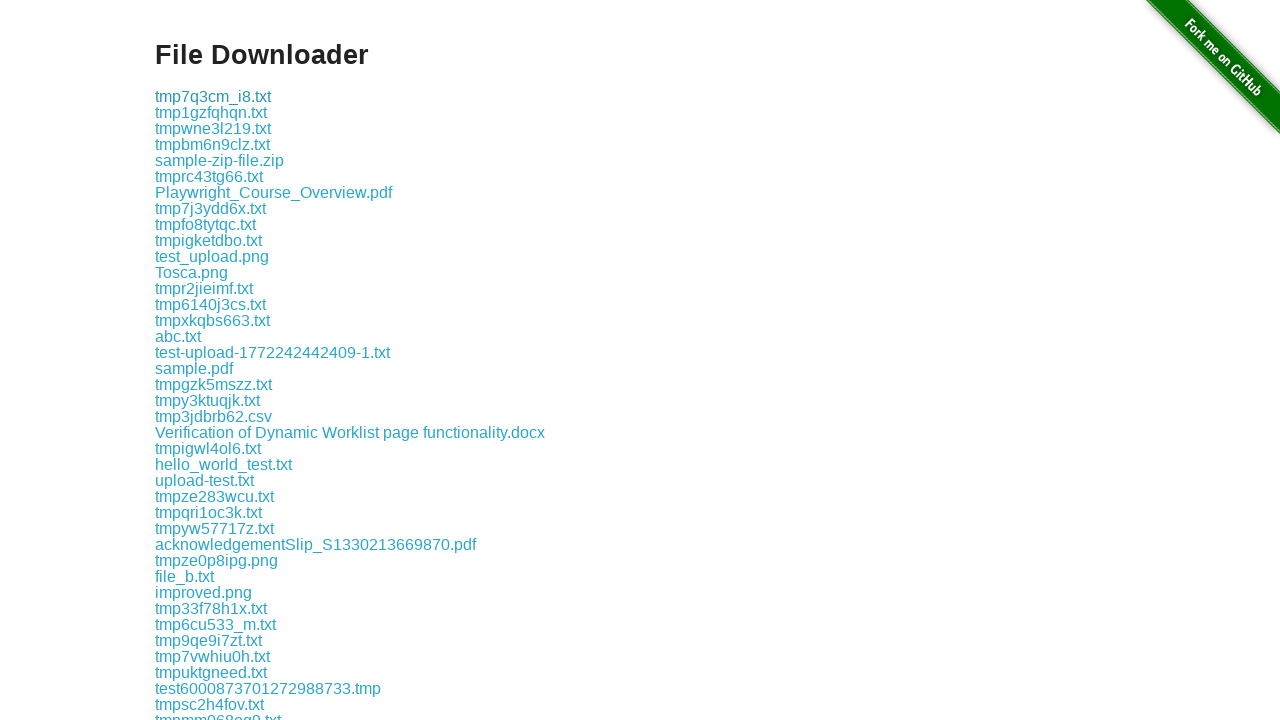

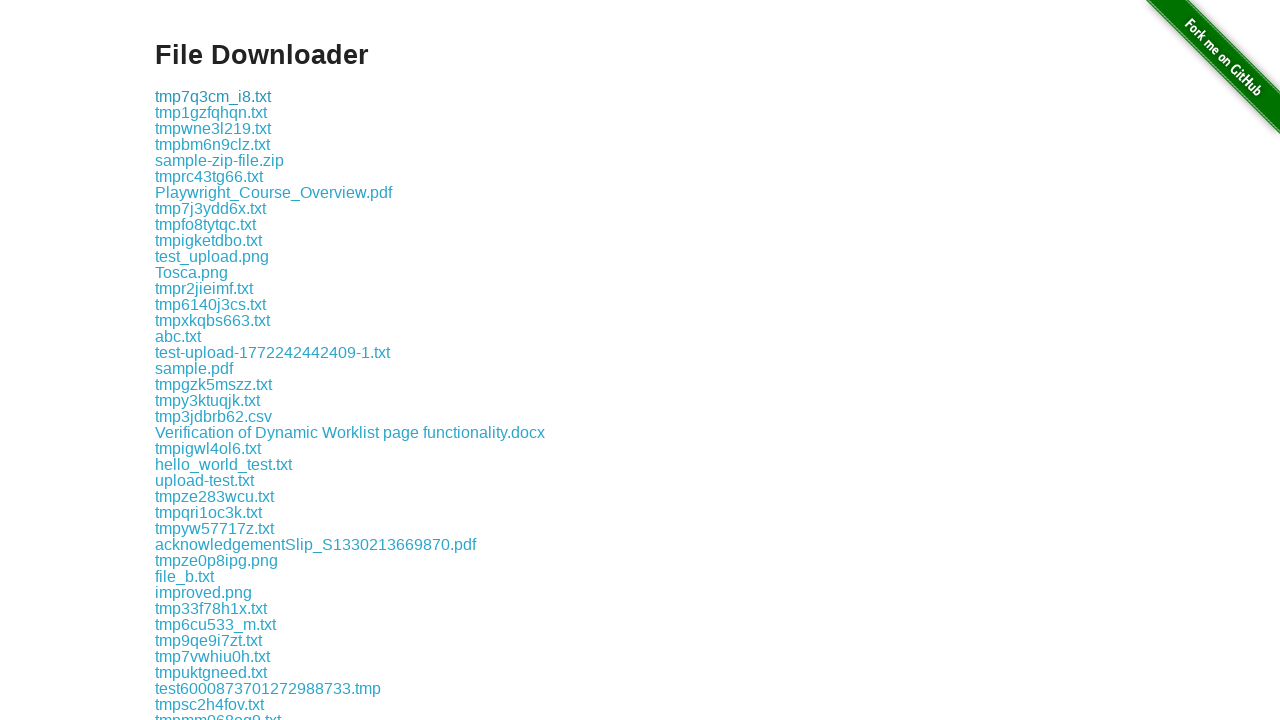